Tests the home page navigation by clicking Shop then Home links, verifies three arrivals are displayed, and clicks on a product image to navigate to the product page

Starting URL: http://practice.automationtesting.in/

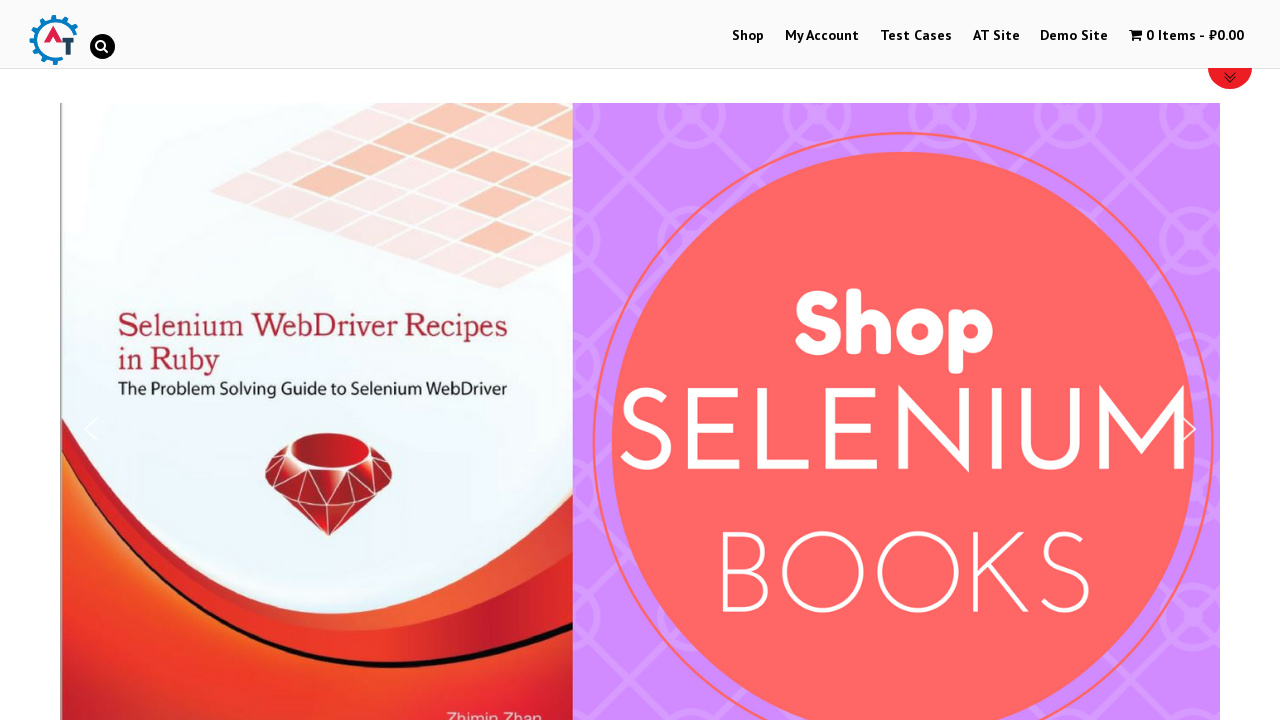

Clicked Shop link in navigation at (748, 36) on text=Shop
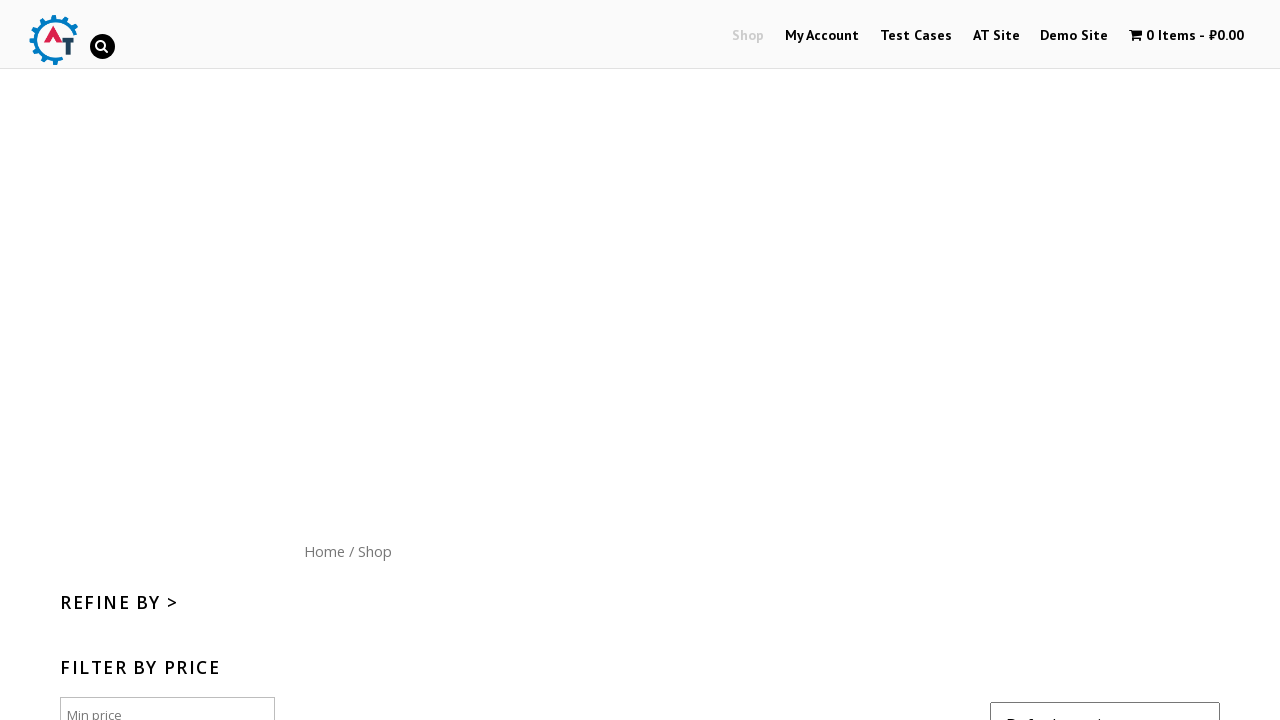

Clicked Home link to navigate back at (324, 551) on text=Home
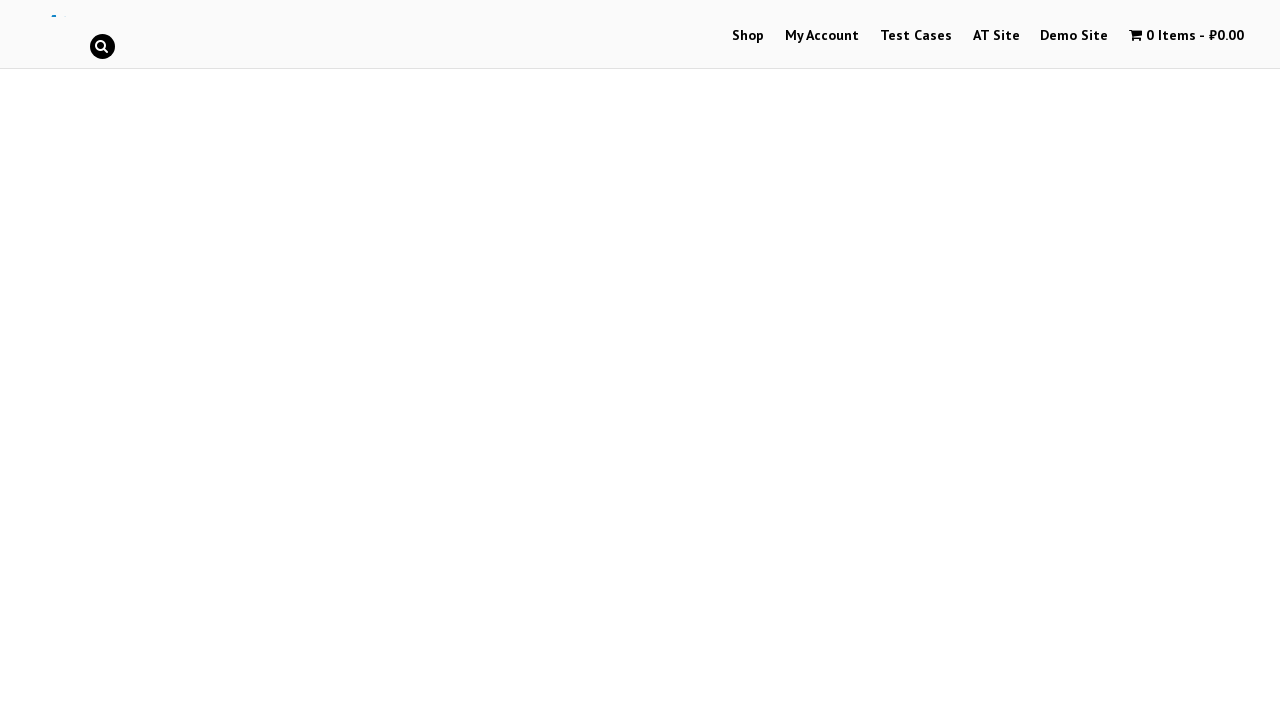

Products section loaded
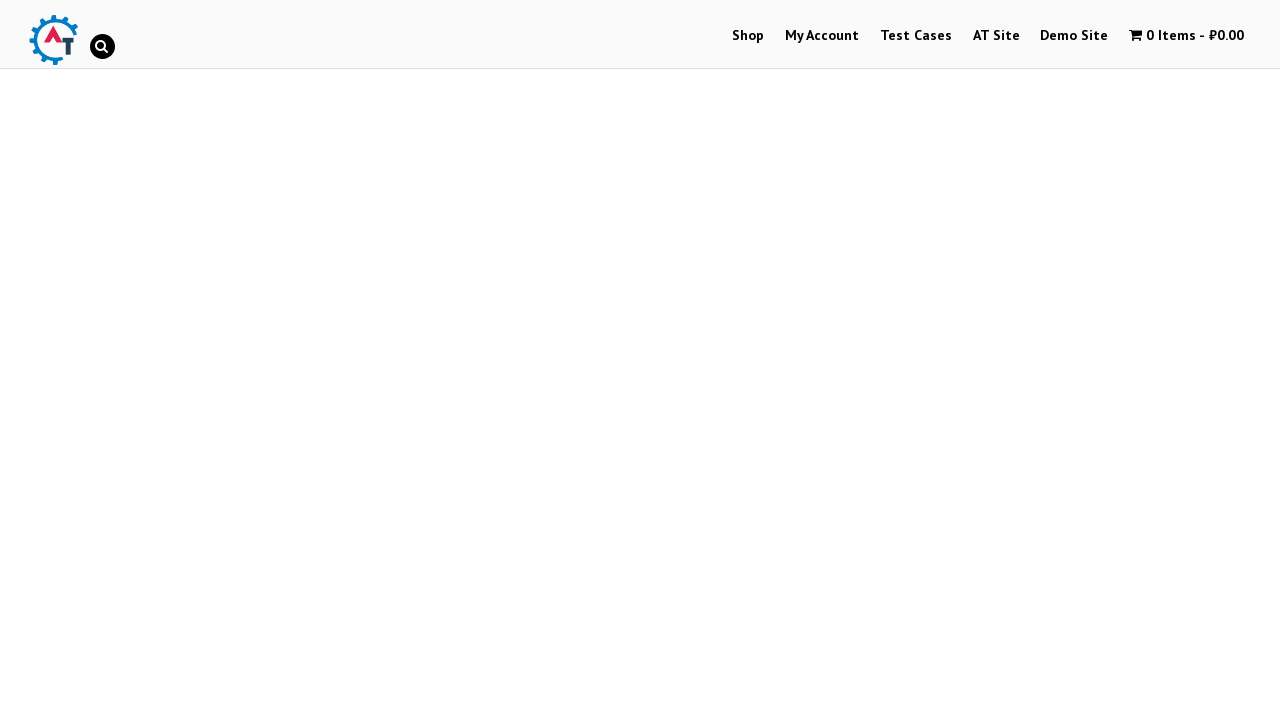

Verified that three arrivals are displayed on home page
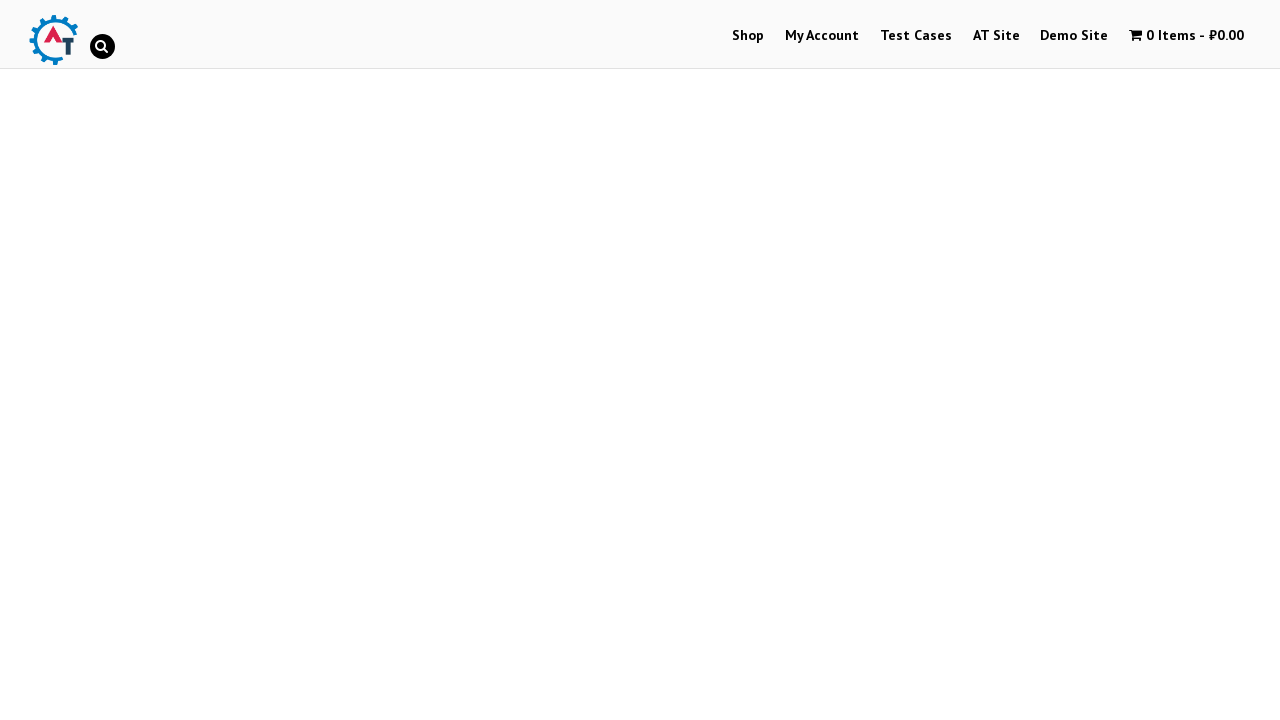

Clicked on first product image at (241, 361) on .woocommerce-LoopProduct-link img
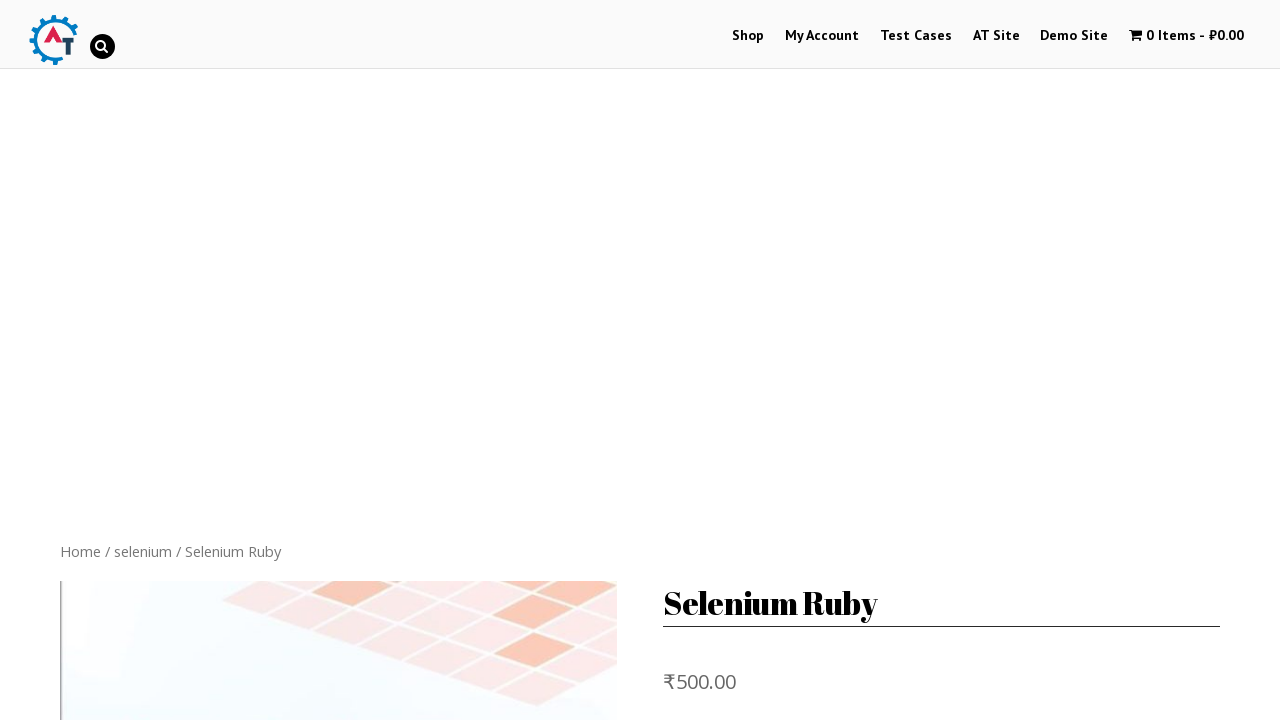

Navigated to product page
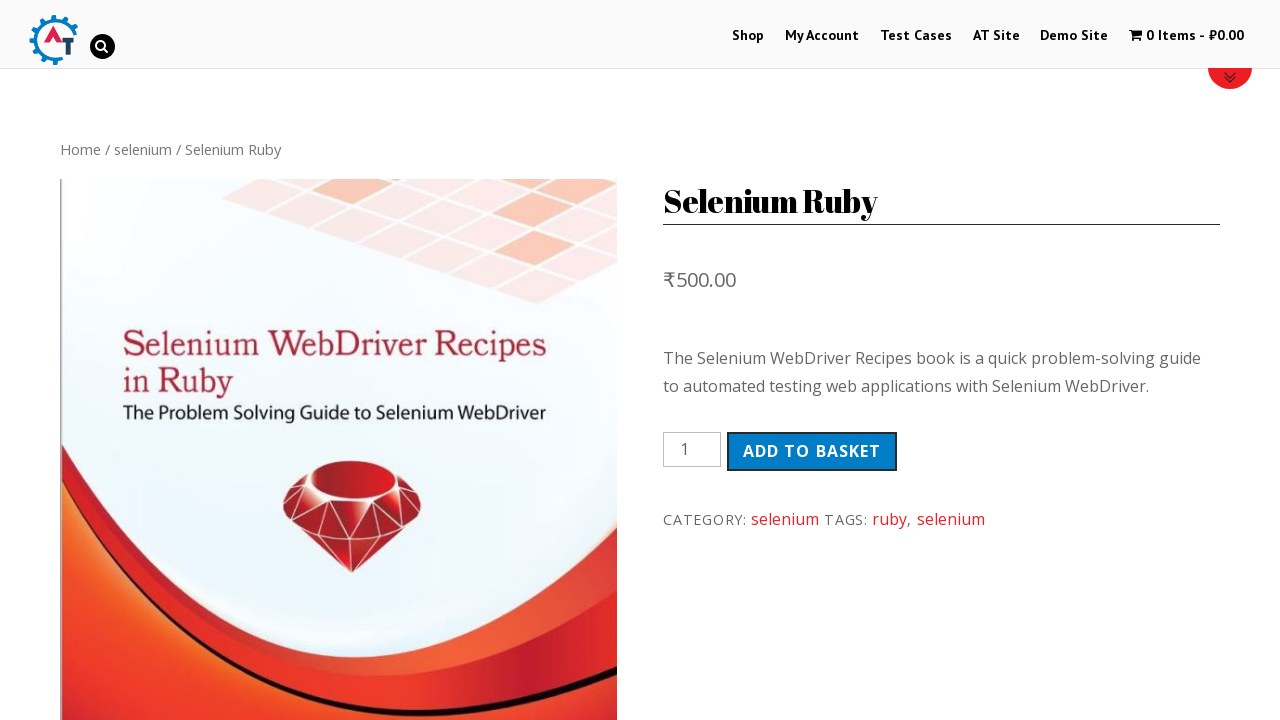

Verified that current URL contains '/product/' path
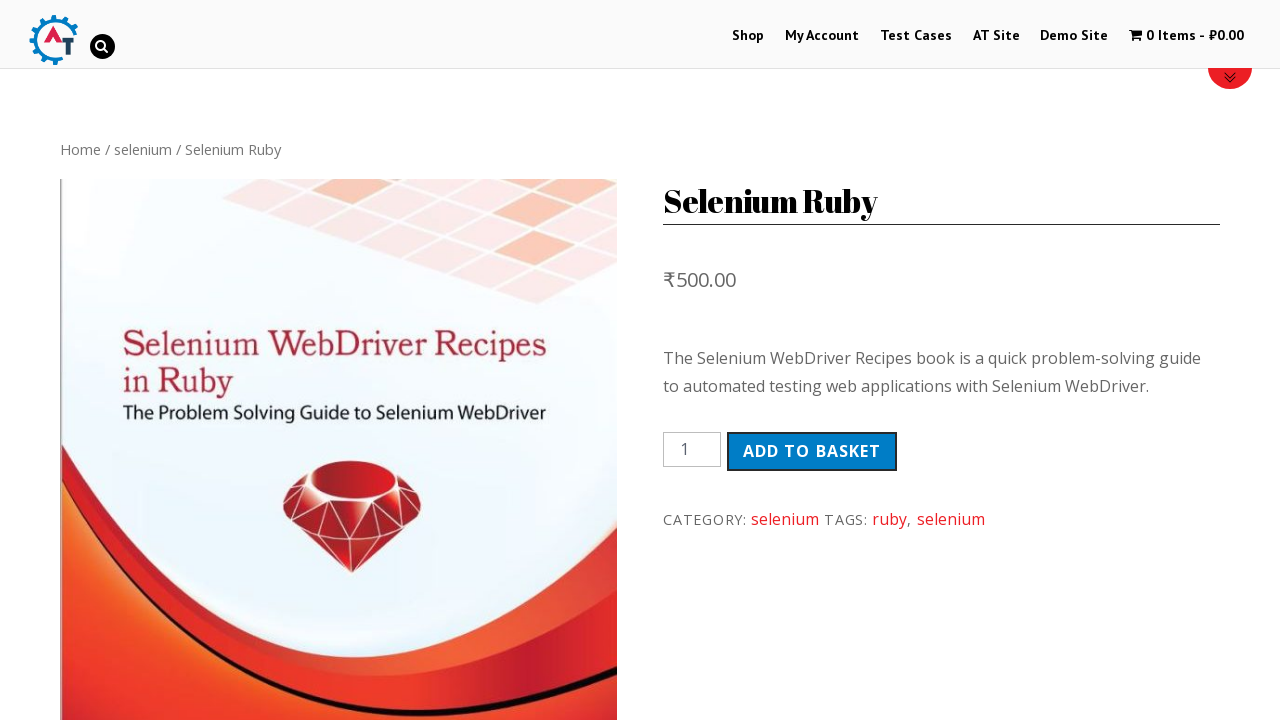

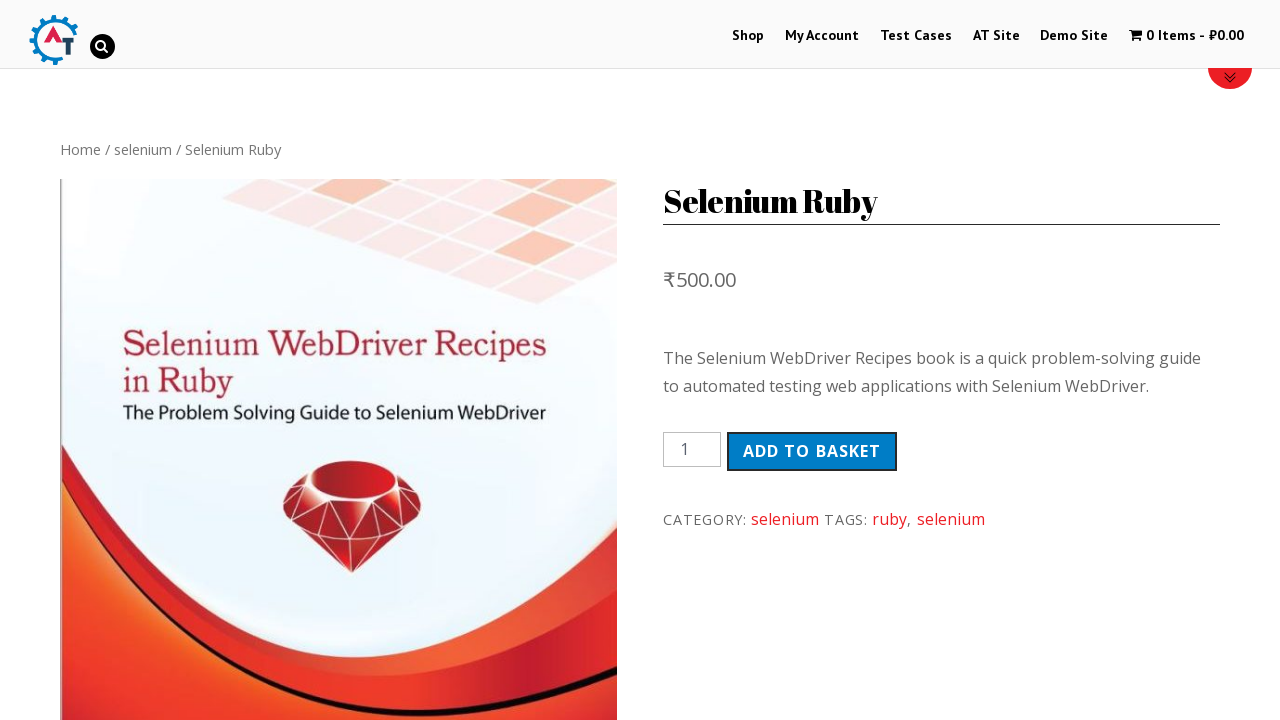